Tests submitting an empty feedback form by clicking Send without entering data, then verifies the confirmation page shows empty/null values and correct button colors.

Starting URL: https://kristinek.github.io/site/tasks/provide_feedback

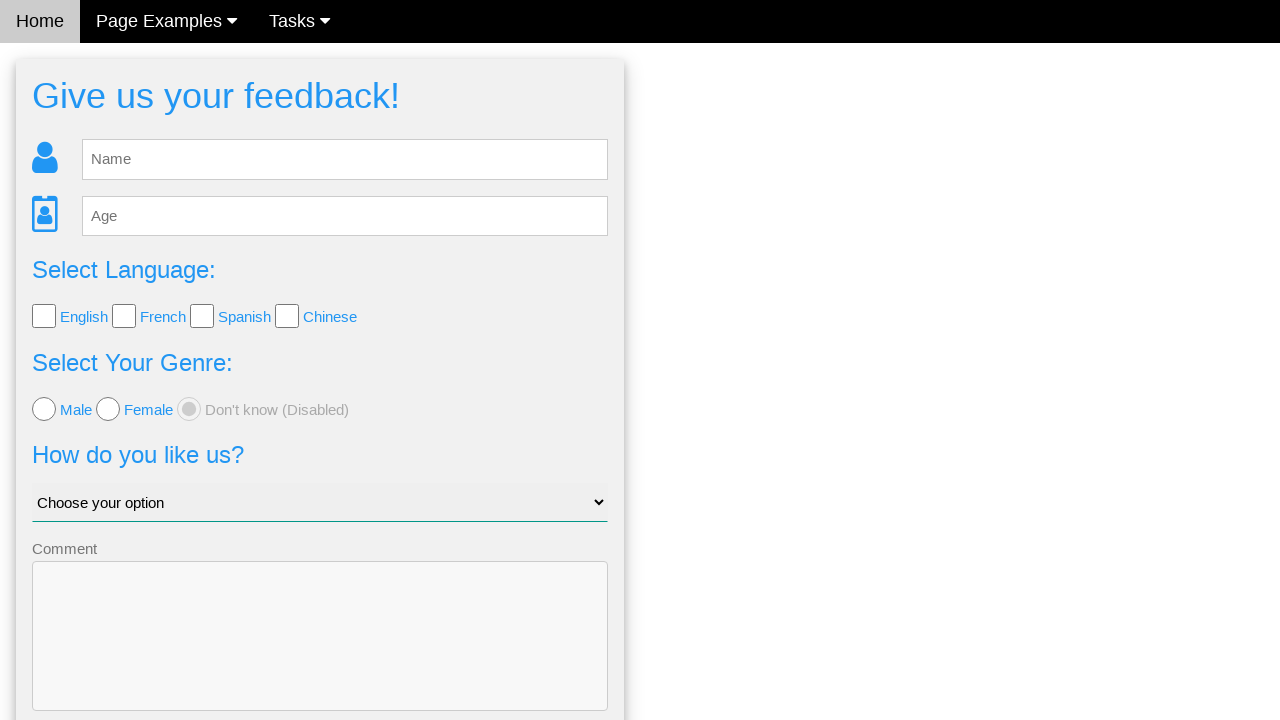

Clicked Send button without entering any feedback data at (320, 656) on .w3-blue
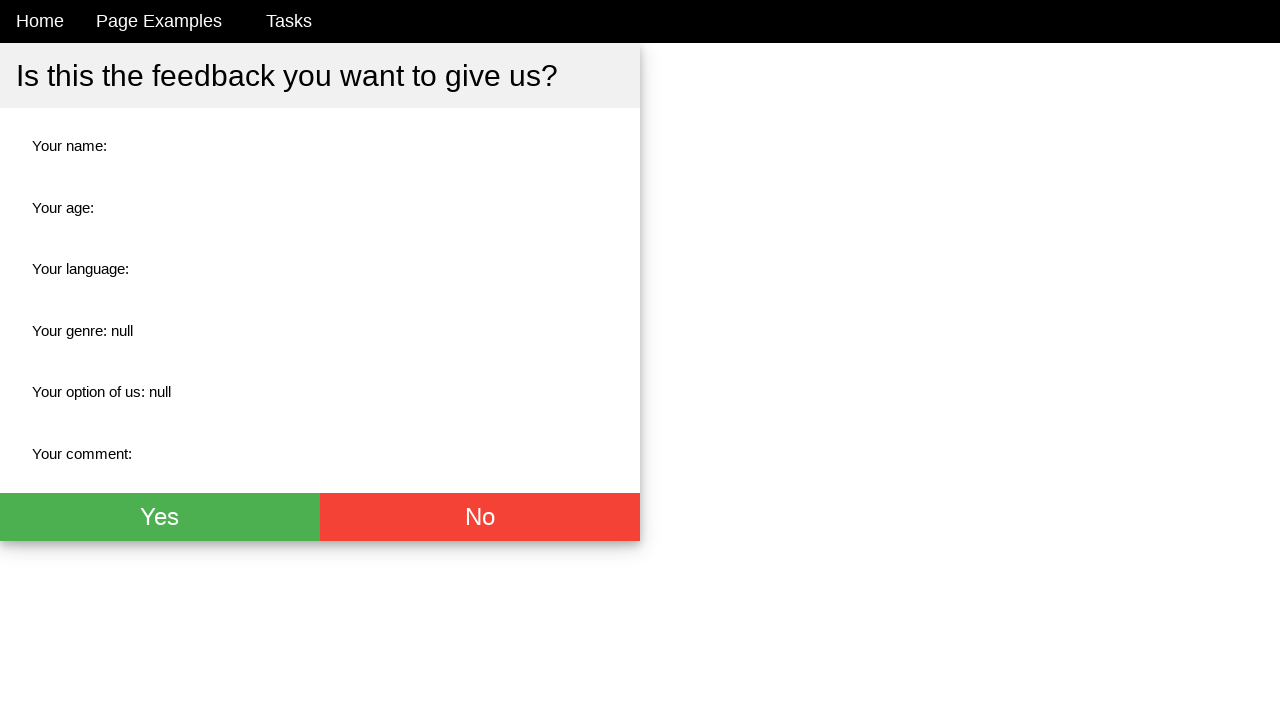

Confirmation page loaded with green button visible
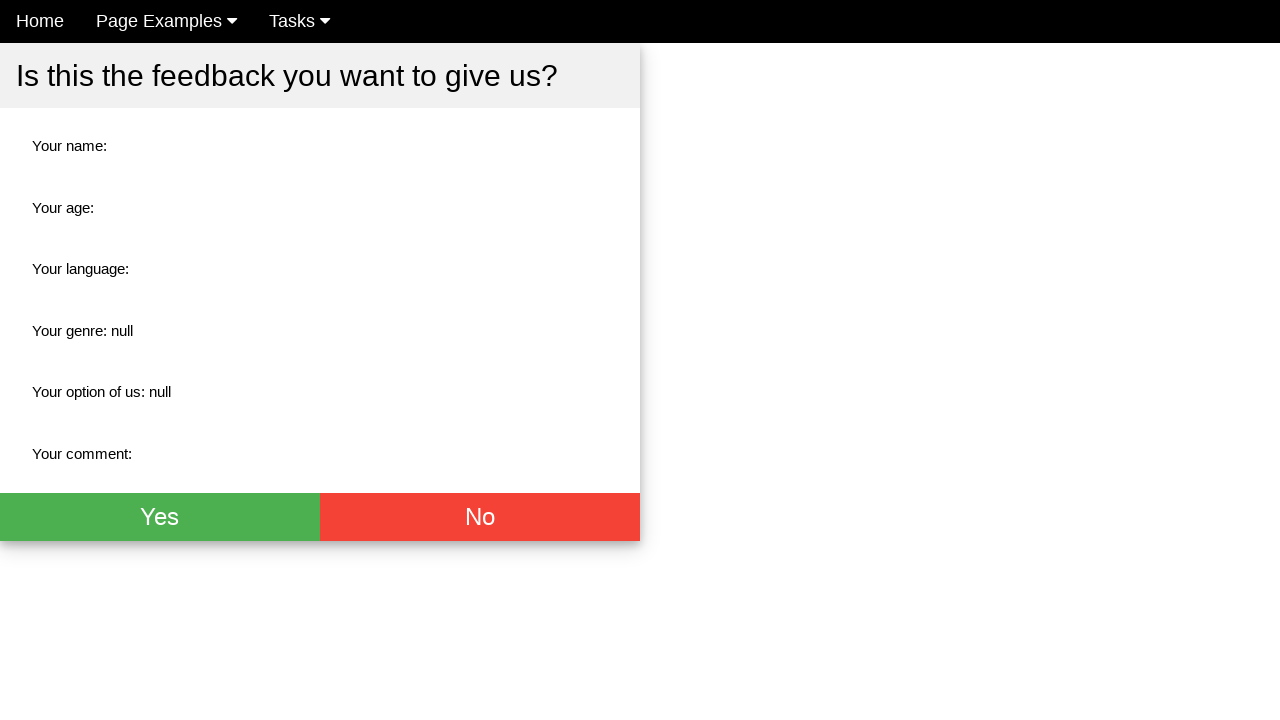

Retrieved all span elements from confirmation page
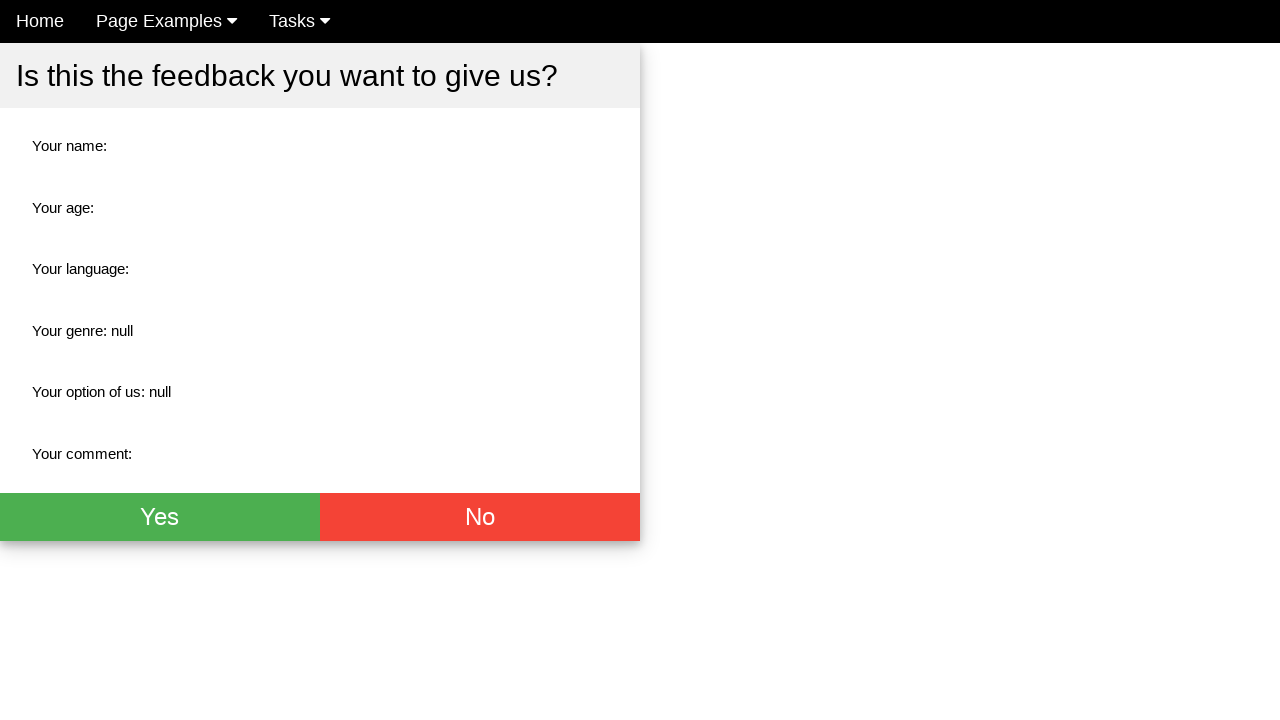

Verified span element contains empty string or 'null' (found: '')
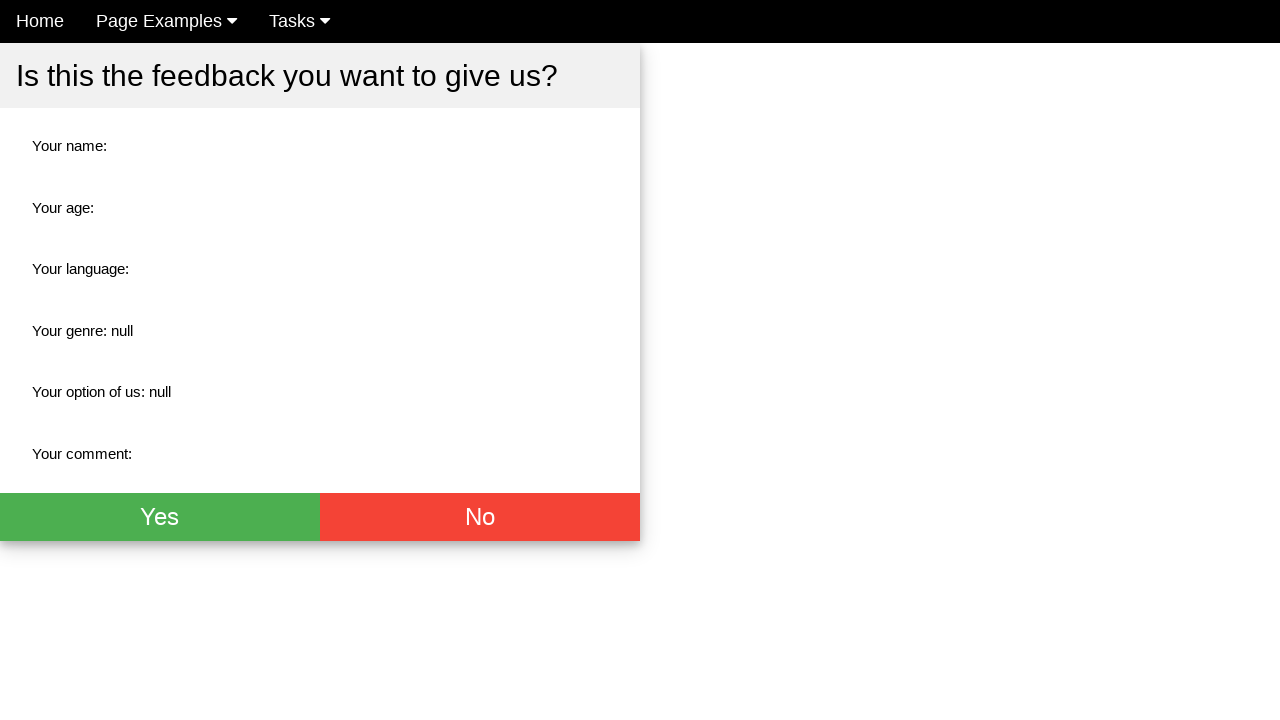

Verified span element contains empty string or 'null' (found: '')
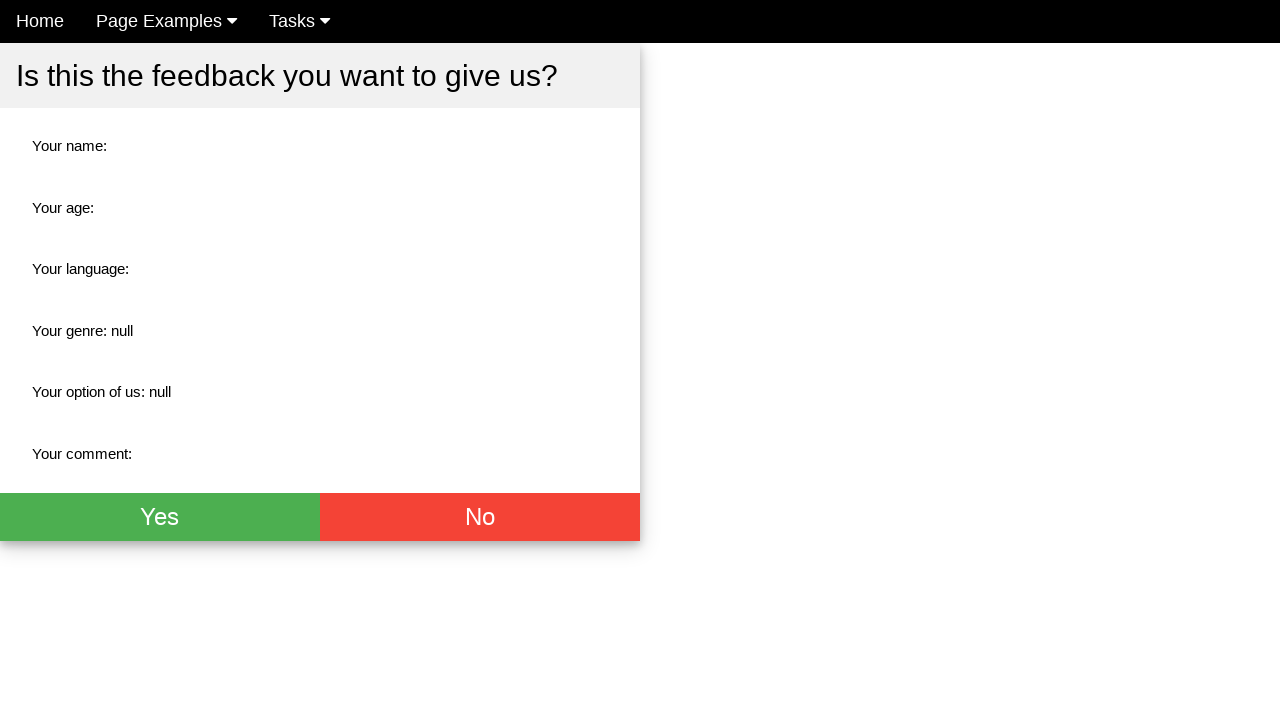

Verified span element contains empty string or 'null' (found: '')
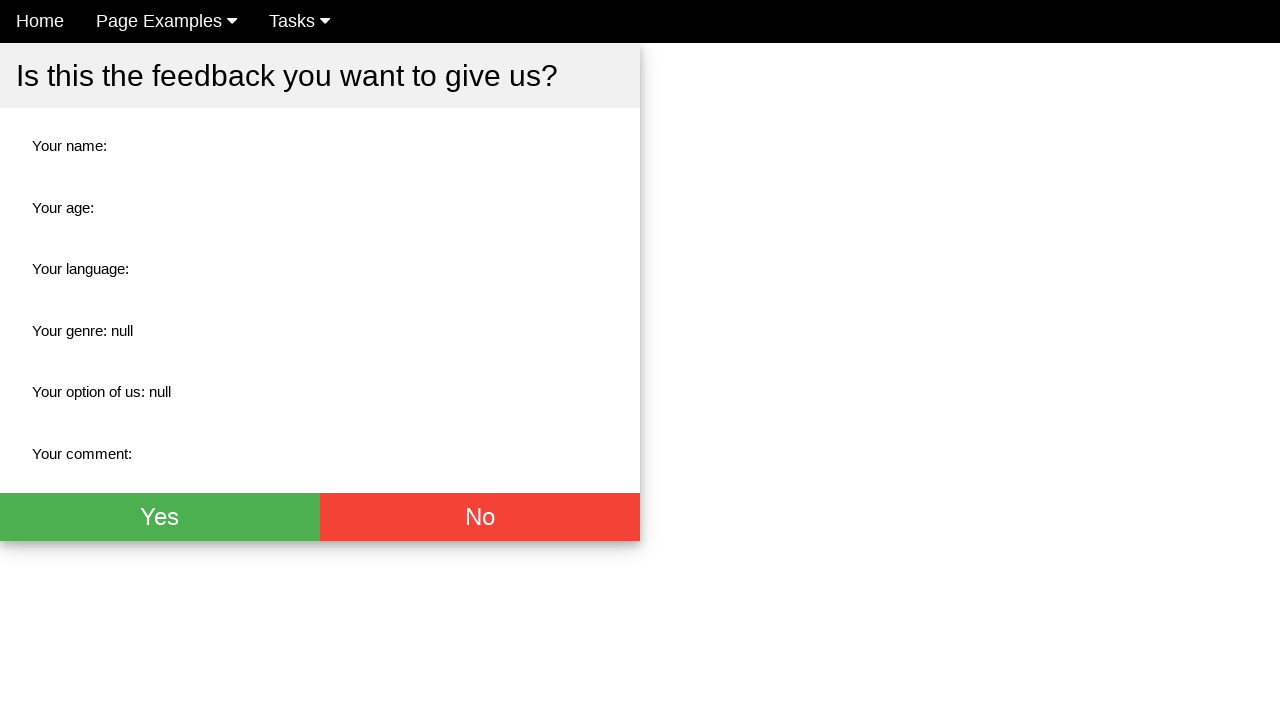

Verified span element contains empty string or 'null' (found: 'null')
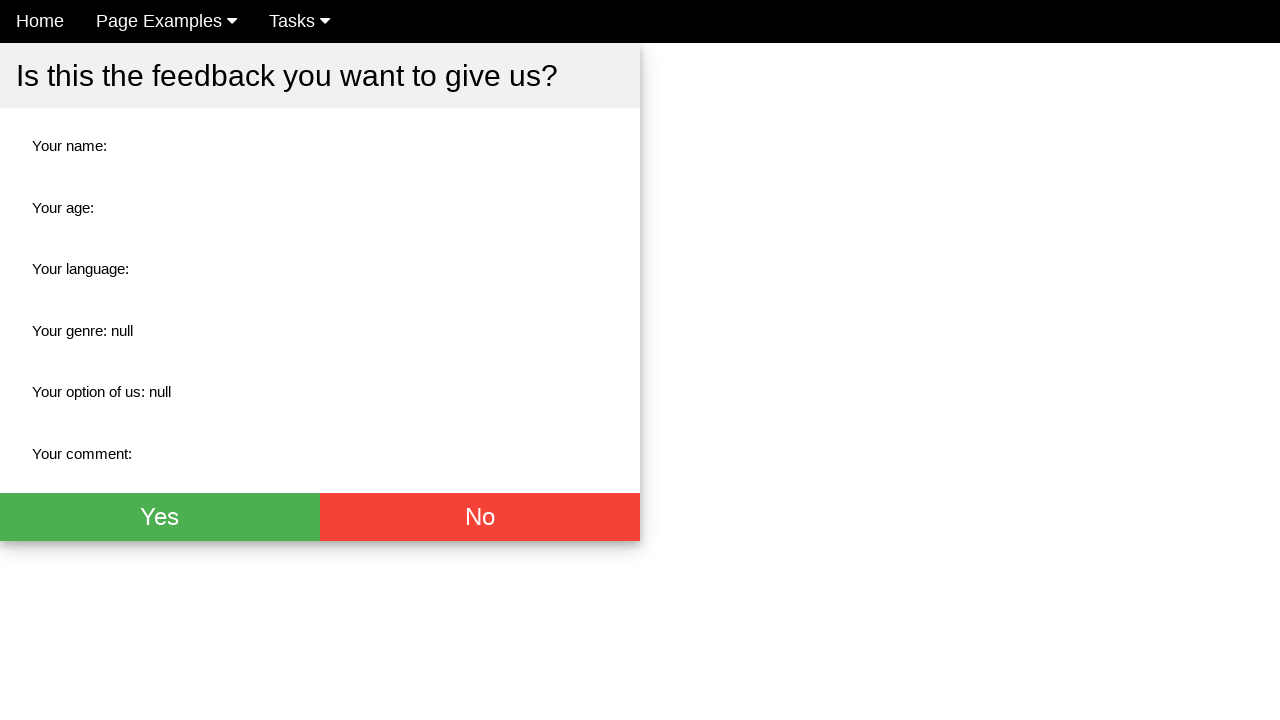

Verified span element contains empty string or 'null' (found: 'null')
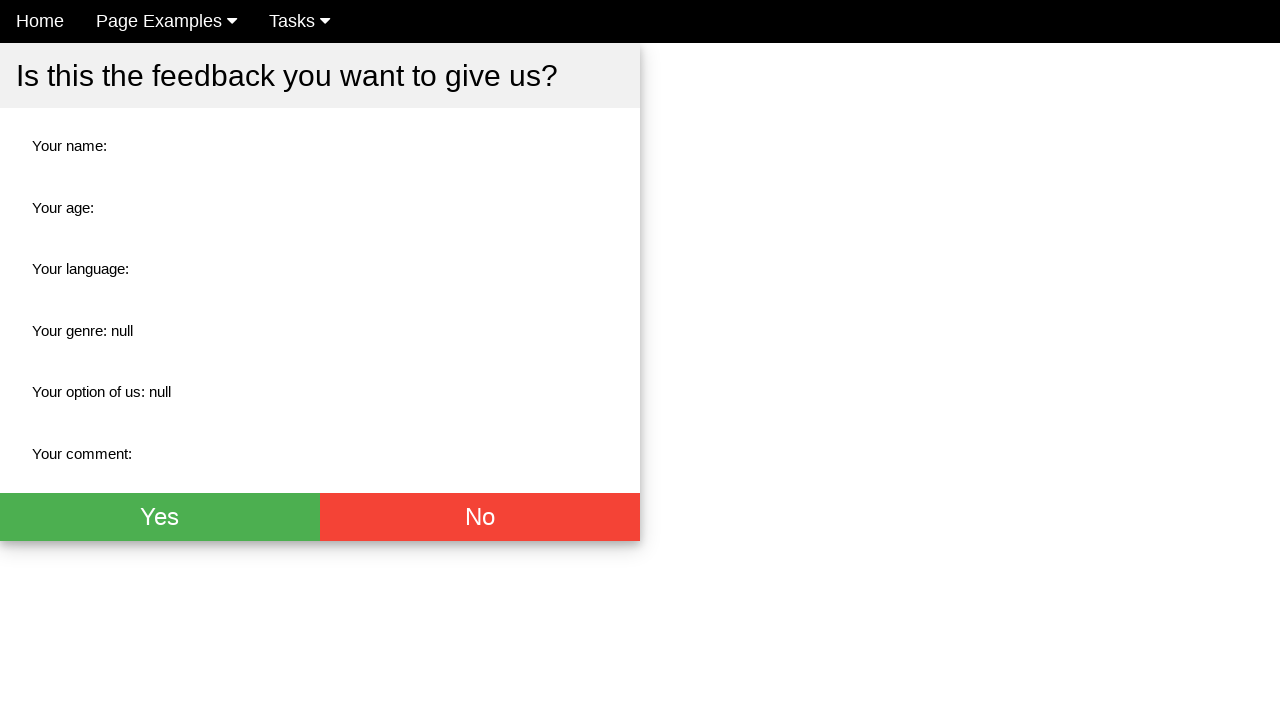

Verified span element contains empty string or 'null' (found: '')
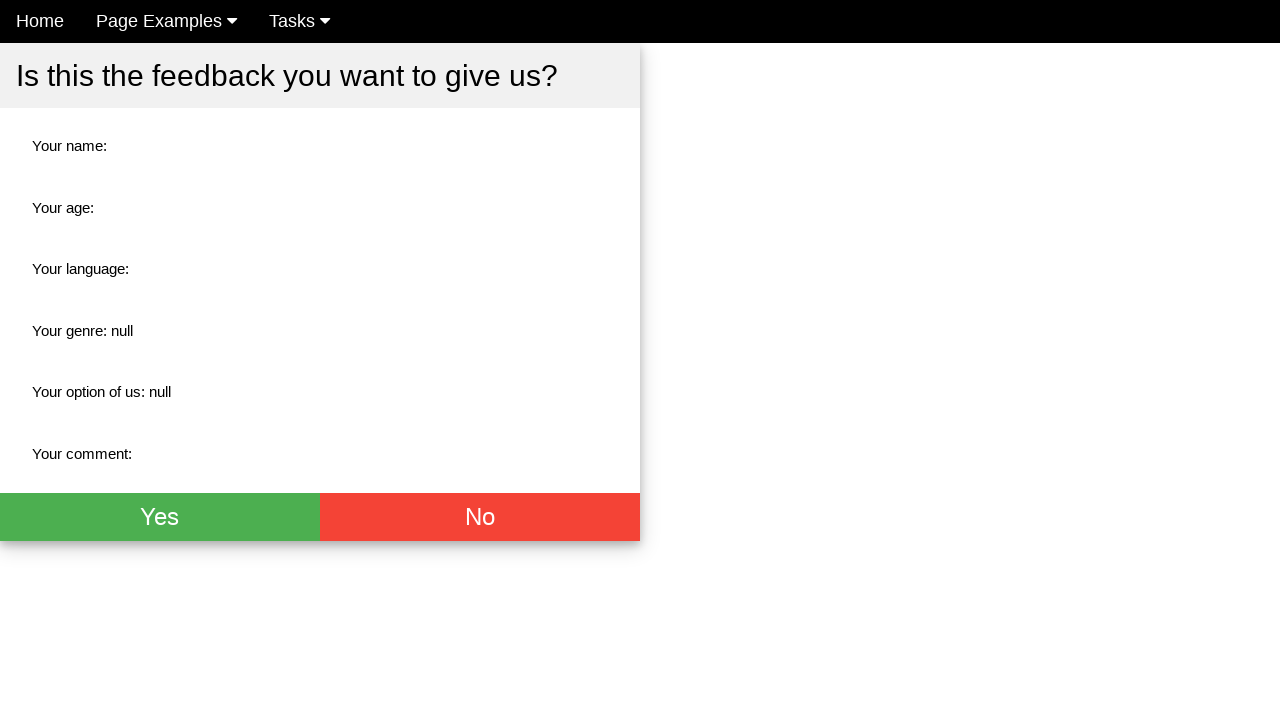

Located green button element
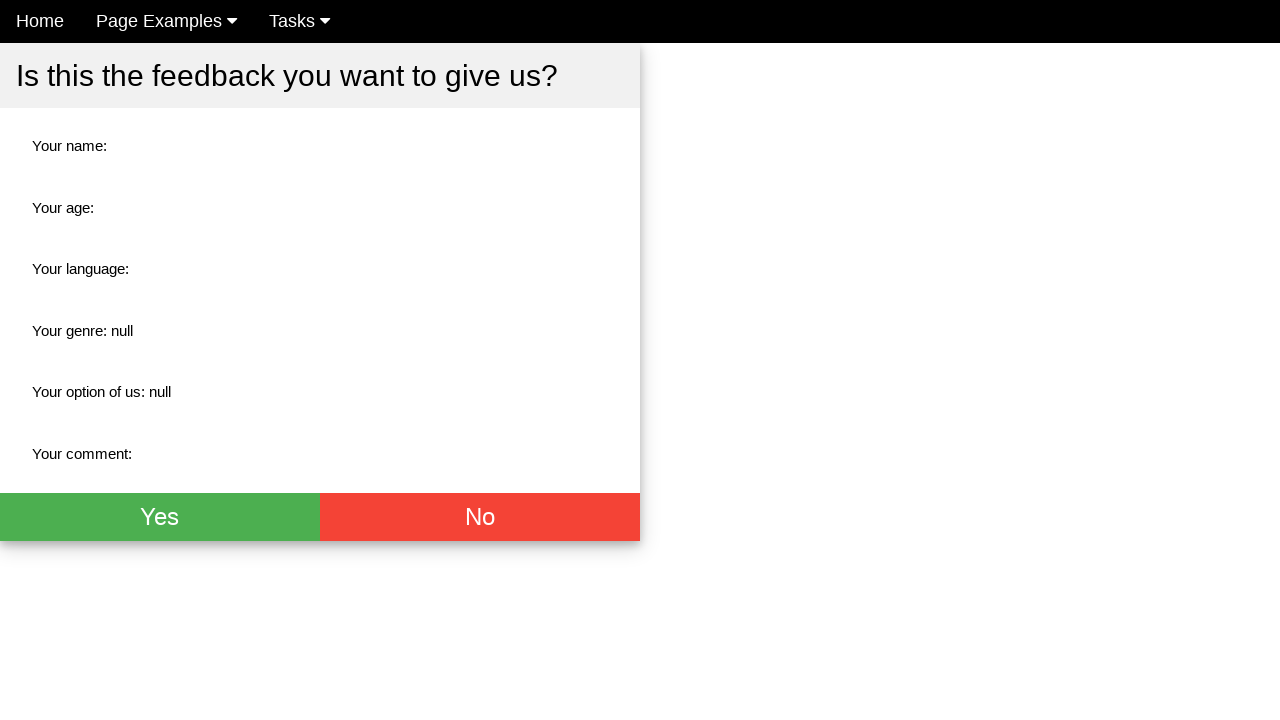

Verified green button background color is correct: rgb(76, 175, 80)
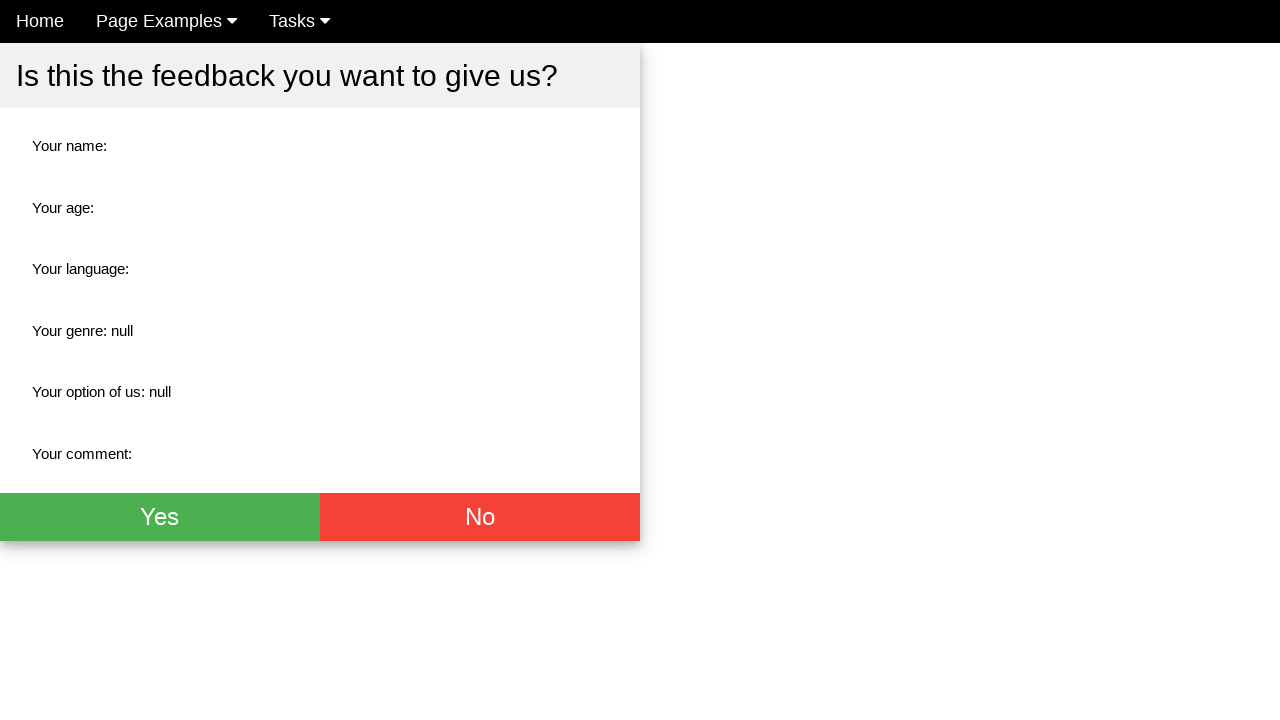

Verified green button text color is white: rgb(255, 255, 255)
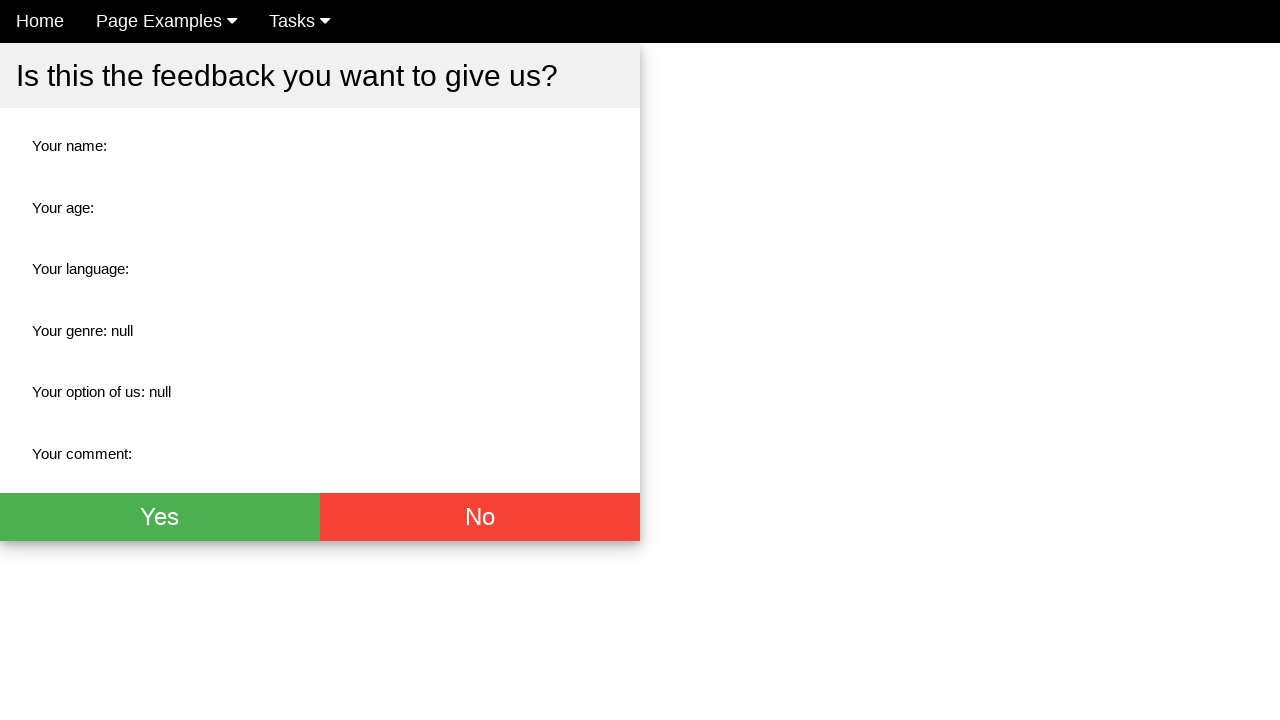

Located red button element
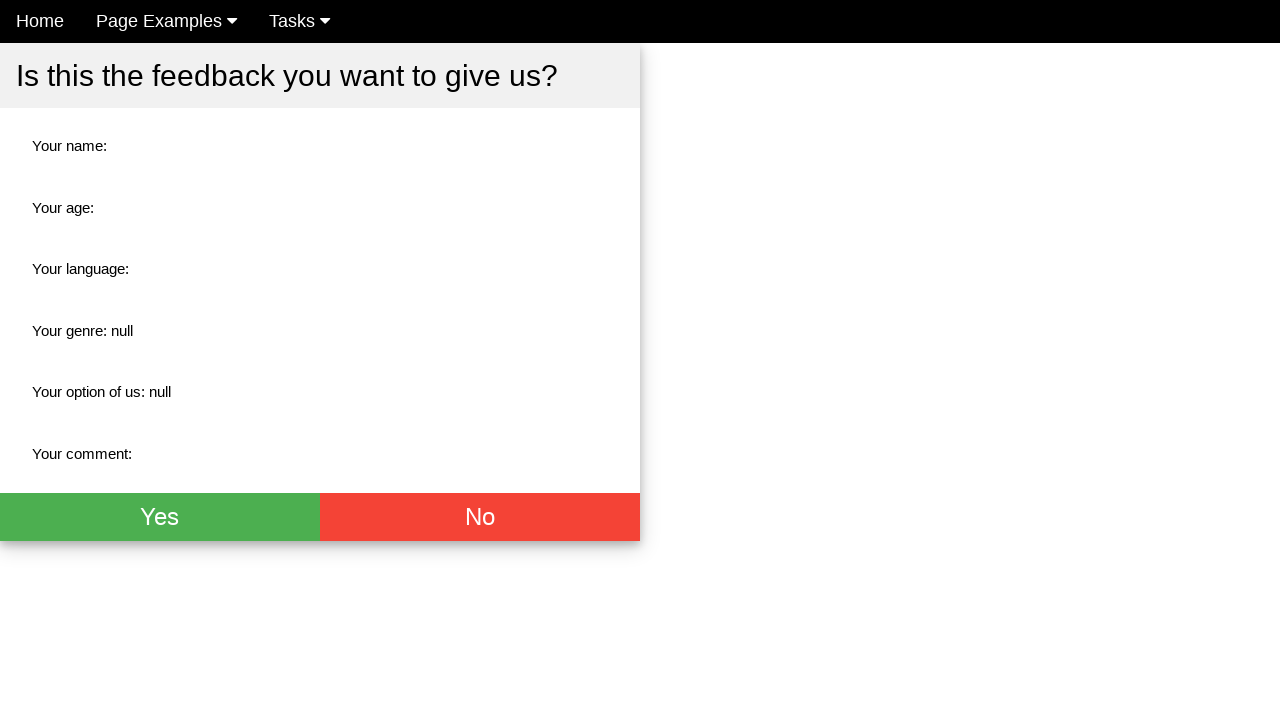

Verified red button background color is correct: rgb(244, 67, 54)
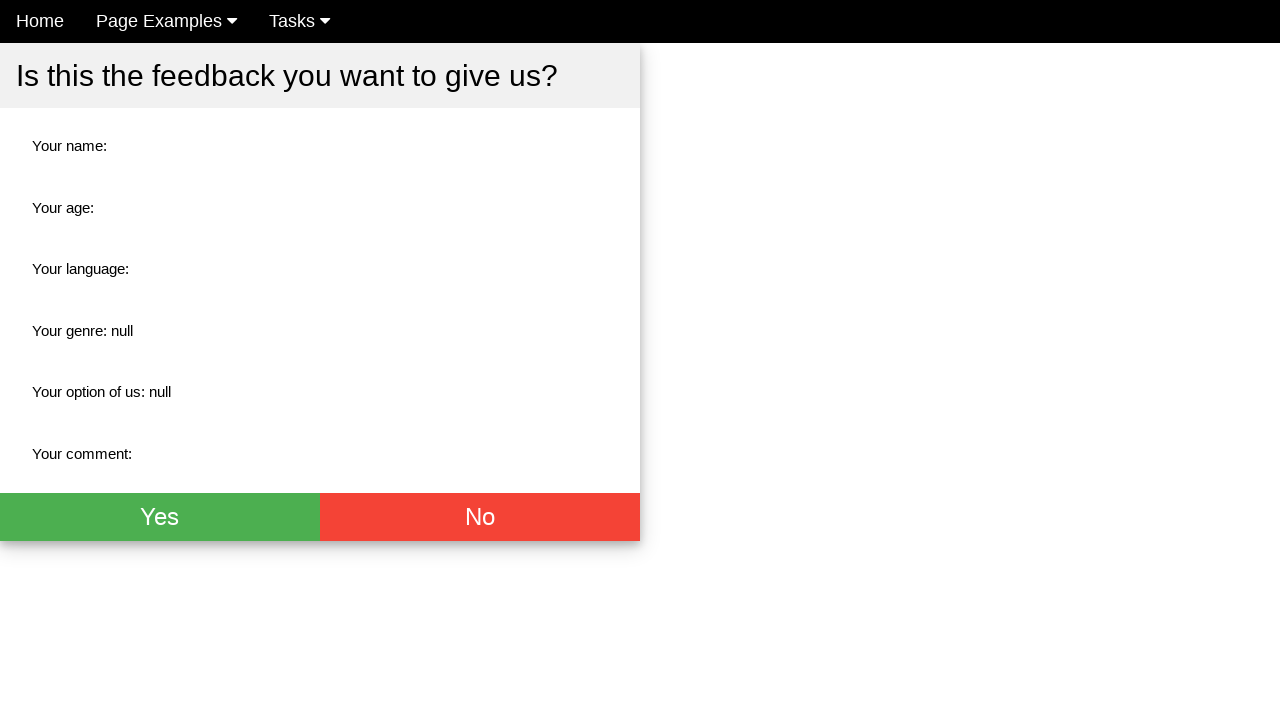

Verified red button text color is white: rgb(255, 255, 255)
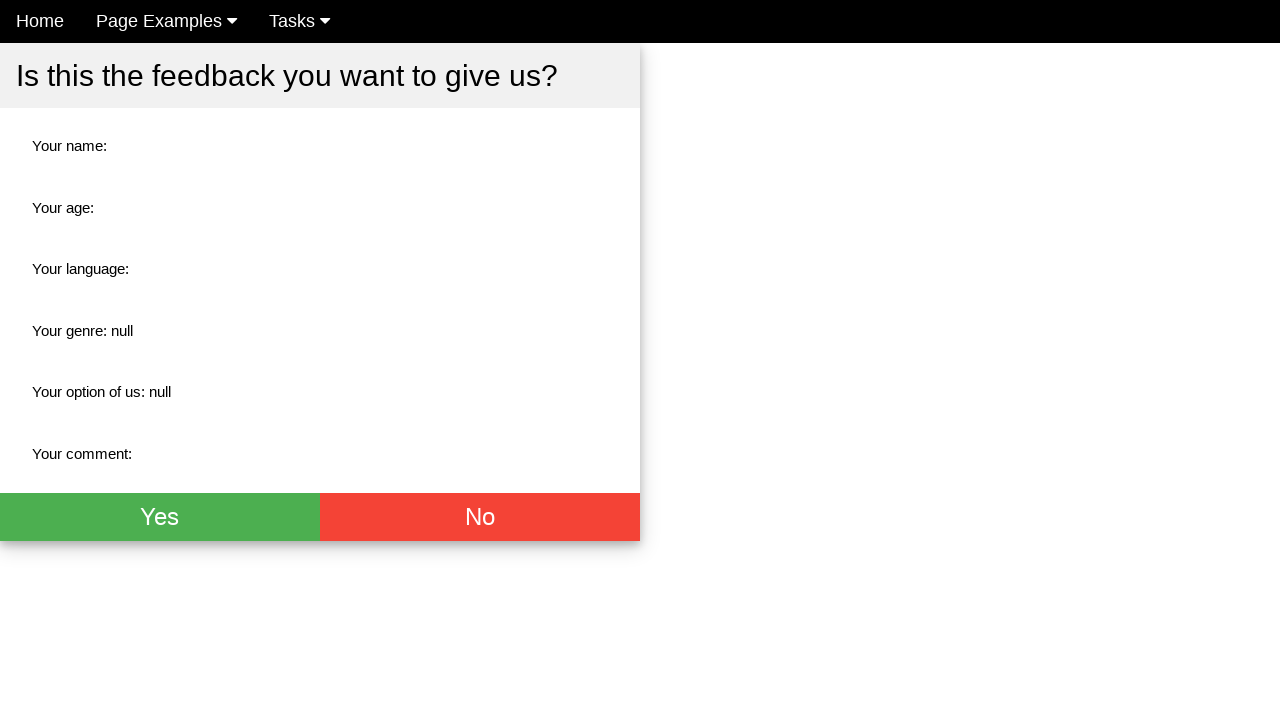

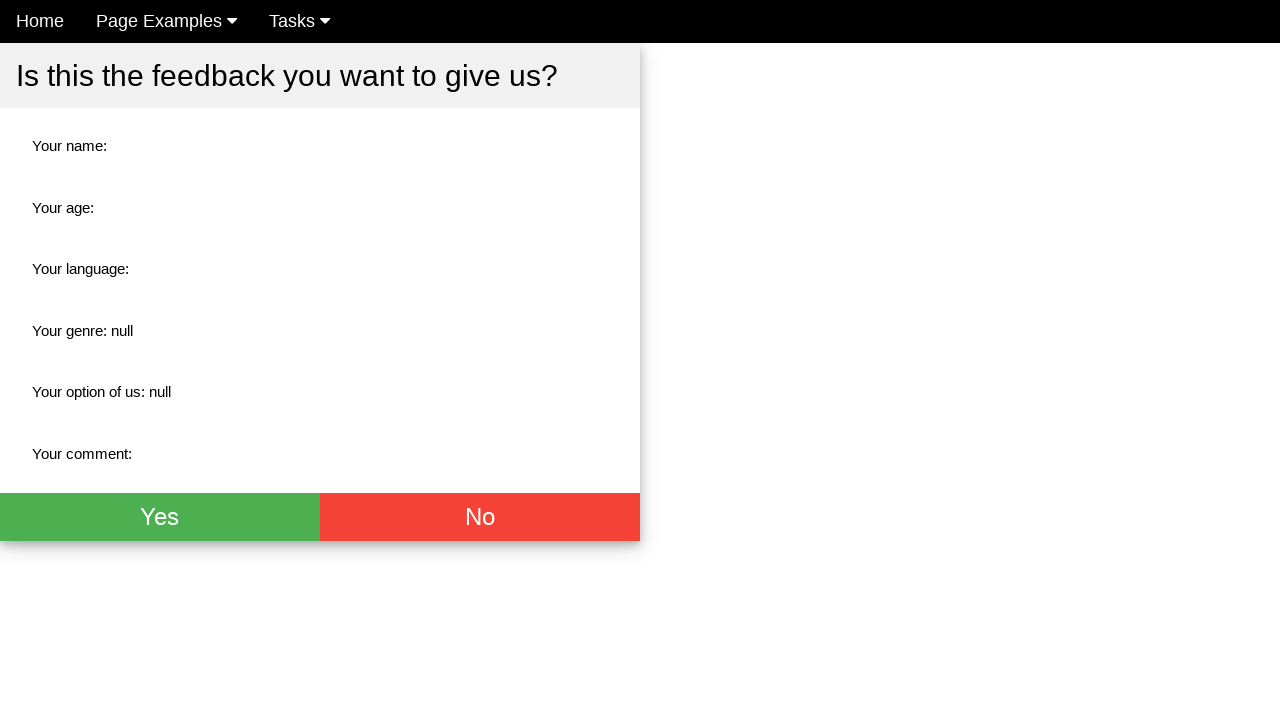